Tests JavaScript confirm dialog by accepting it first, then dismissing it, and verifying the results

Starting URL: https://automationfc.github.io/basic-form/index.html

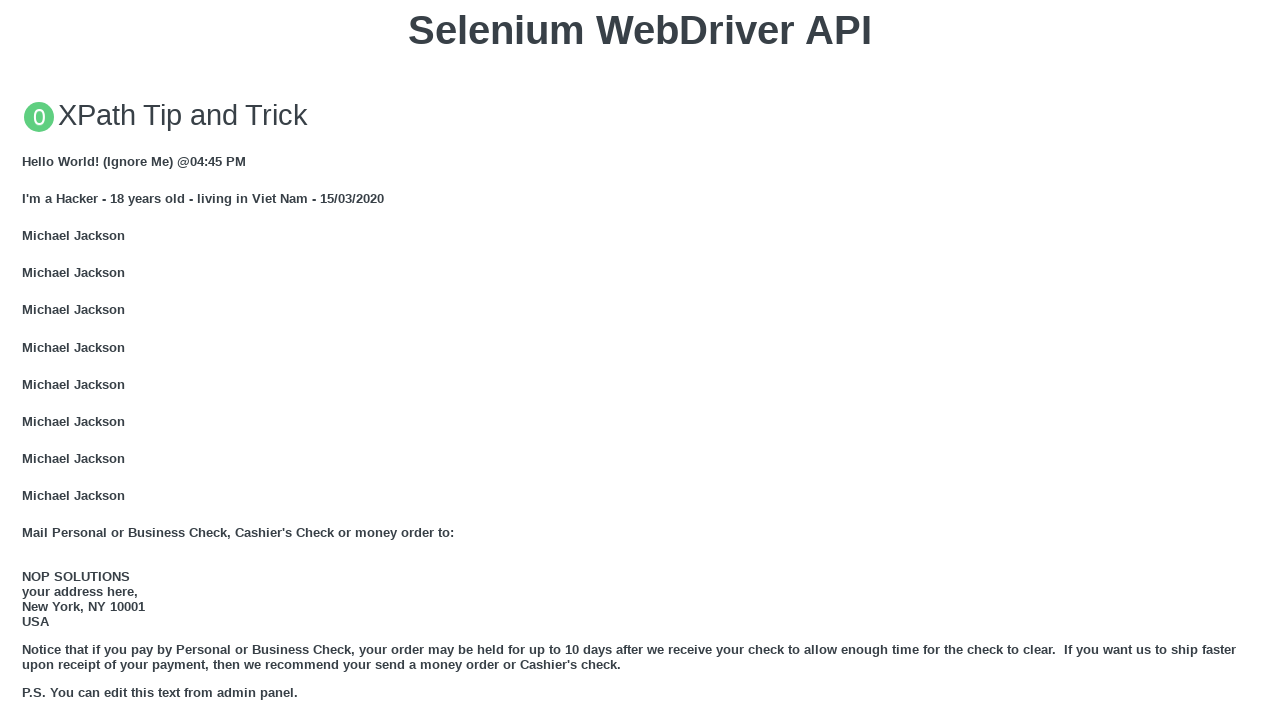

Set up dialog handler to accept confirm dialog
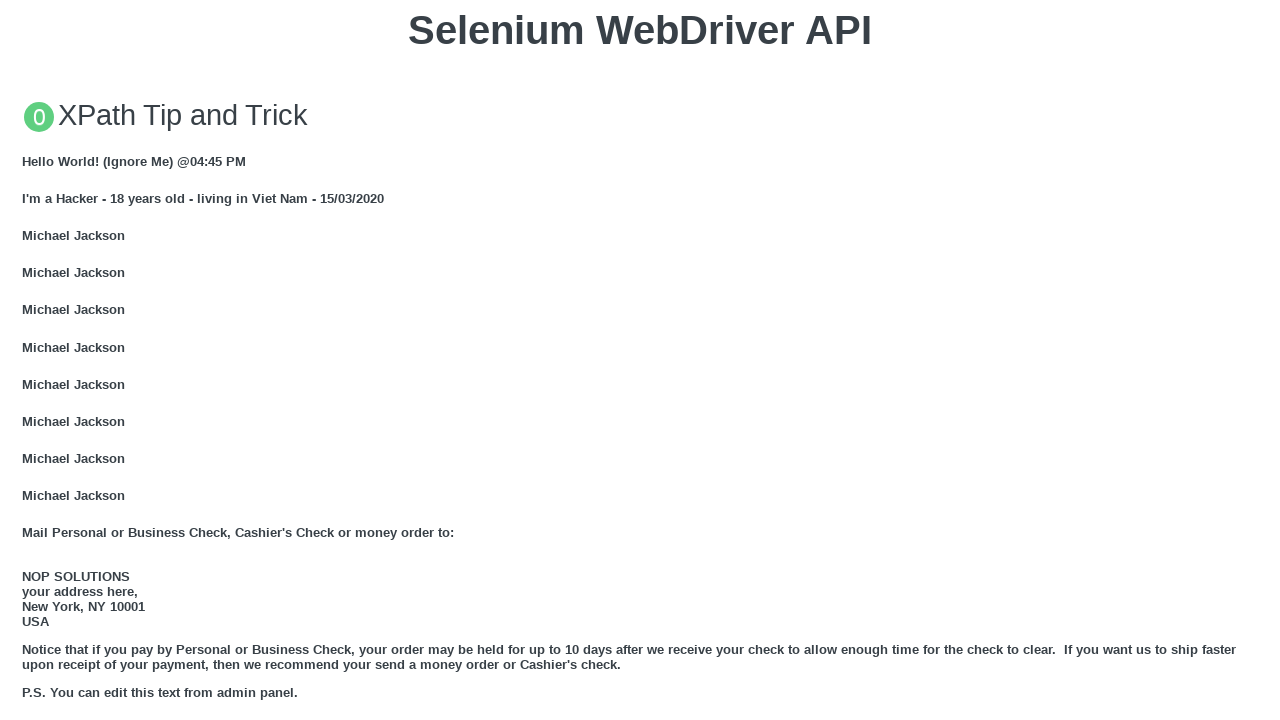

Clicked 'Click for JS Confirm' button to trigger confirm dialog at (640, 360) on xpath=//button[text()='Click for JS Confirm']
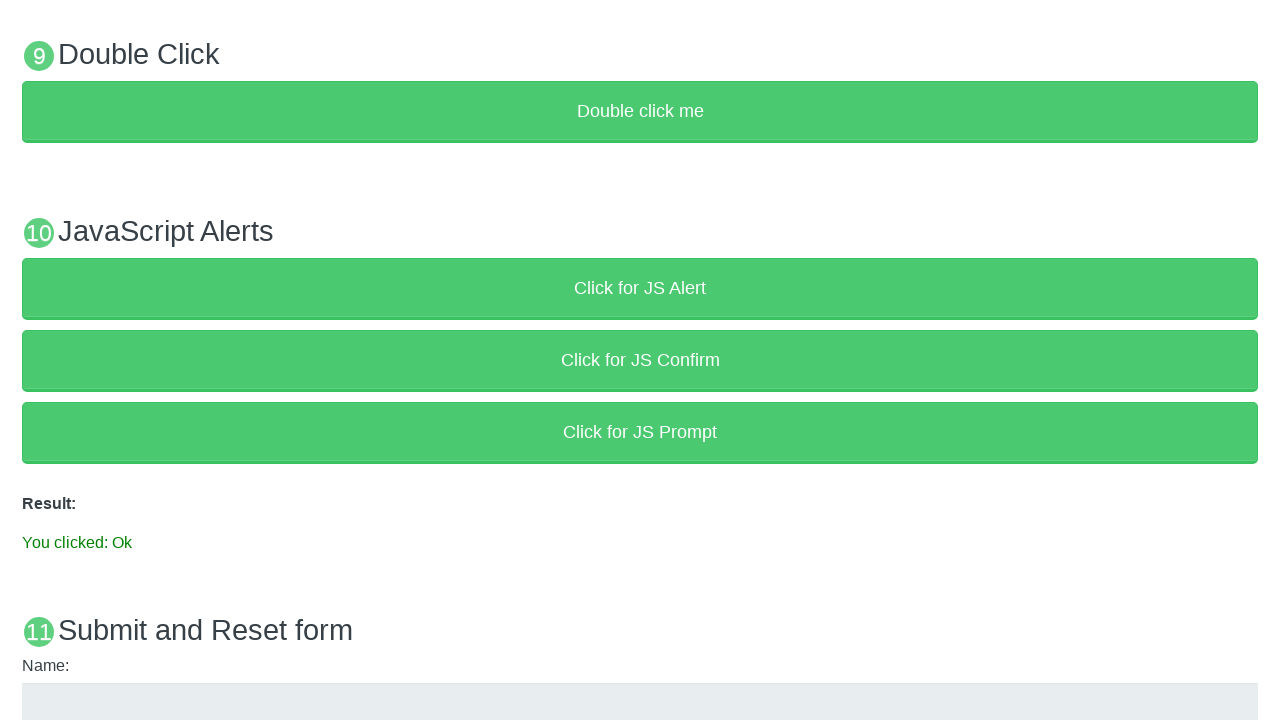

Waited for result element to appear after accepting dialog
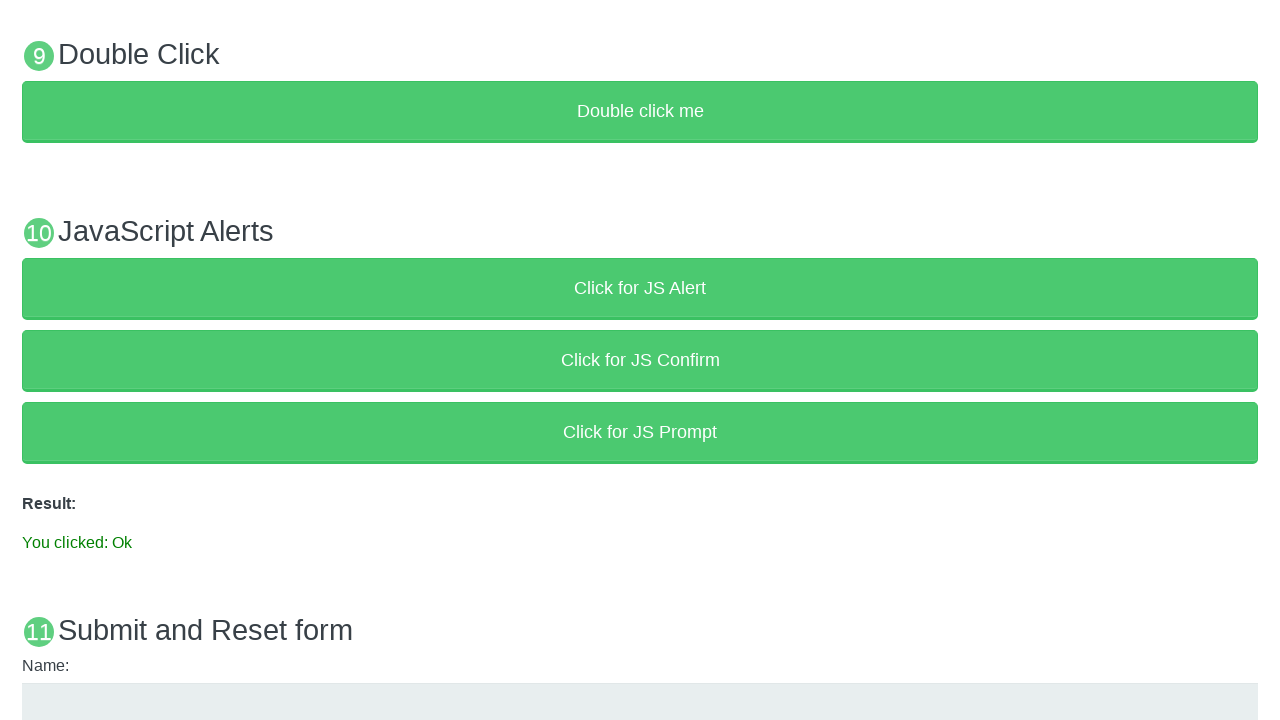

Verified result text shows 'You clicked: Ok' after accepting confirm dialog
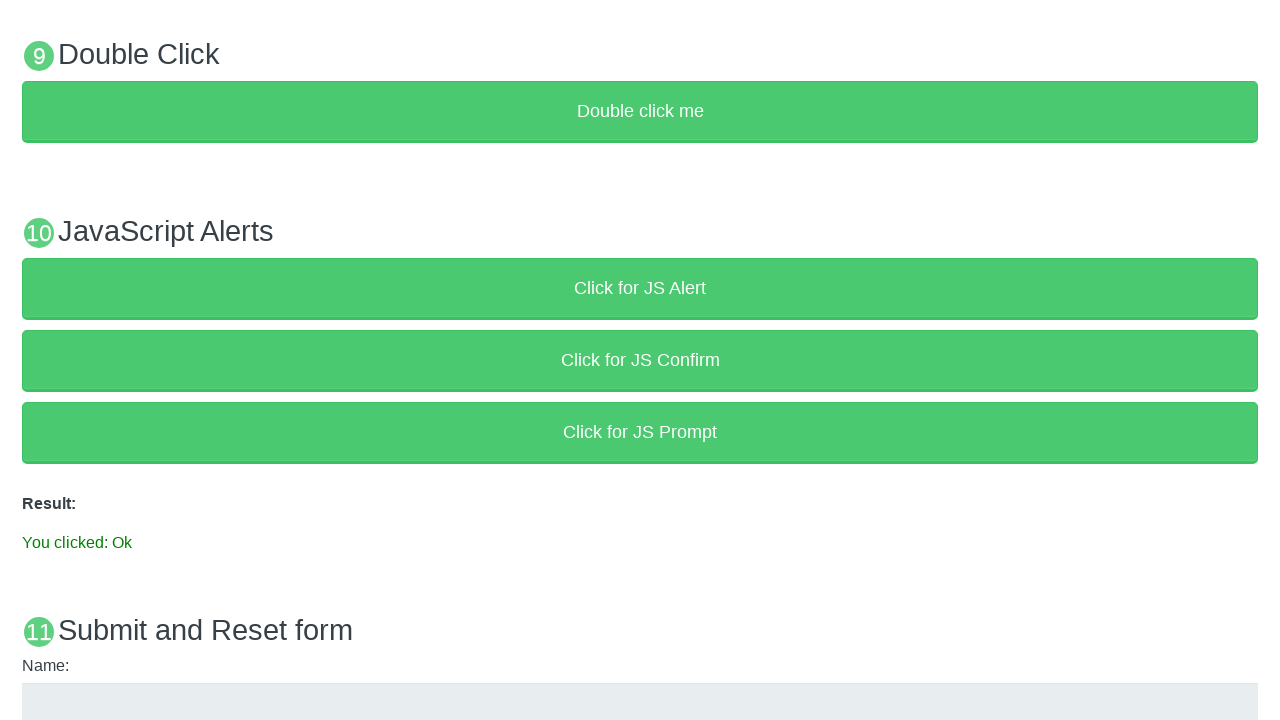

Set up dialog handler to dismiss confirm dialog
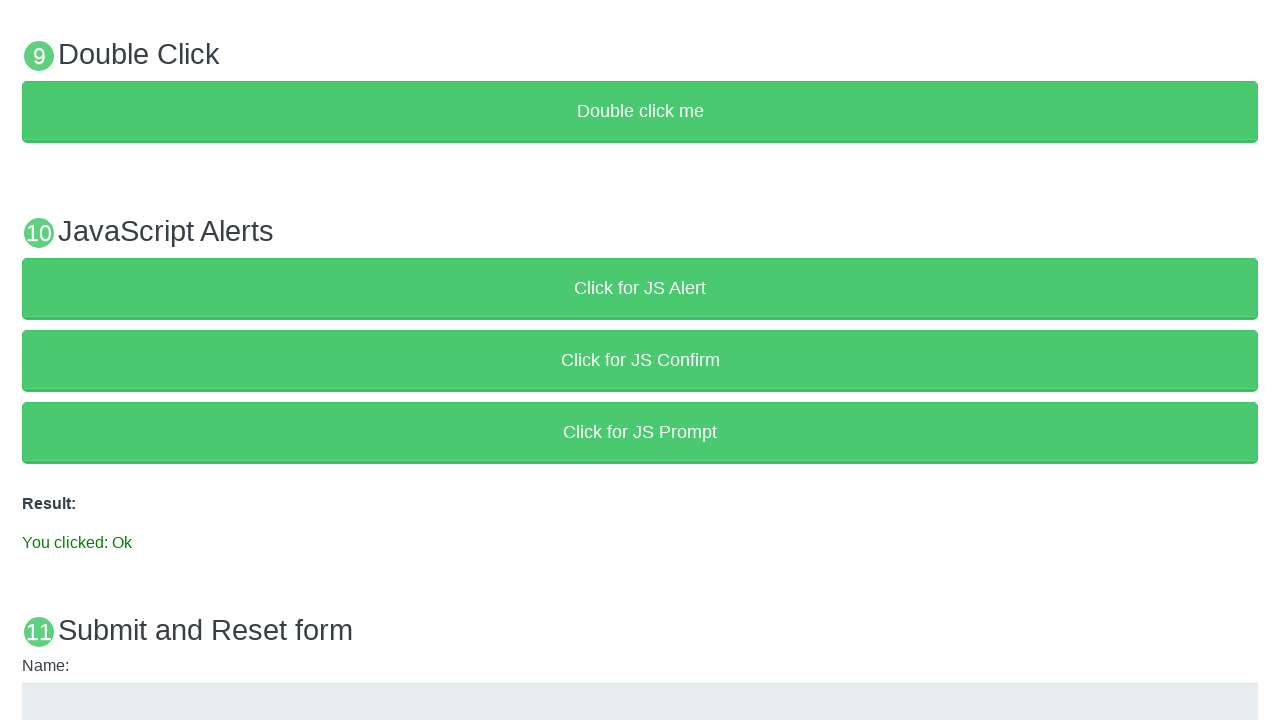

Clicked 'Click for JS Confirm' button again to trigger confirm dialog at (640, 360) on xpath=//button[text()='Click for JS Confirm']
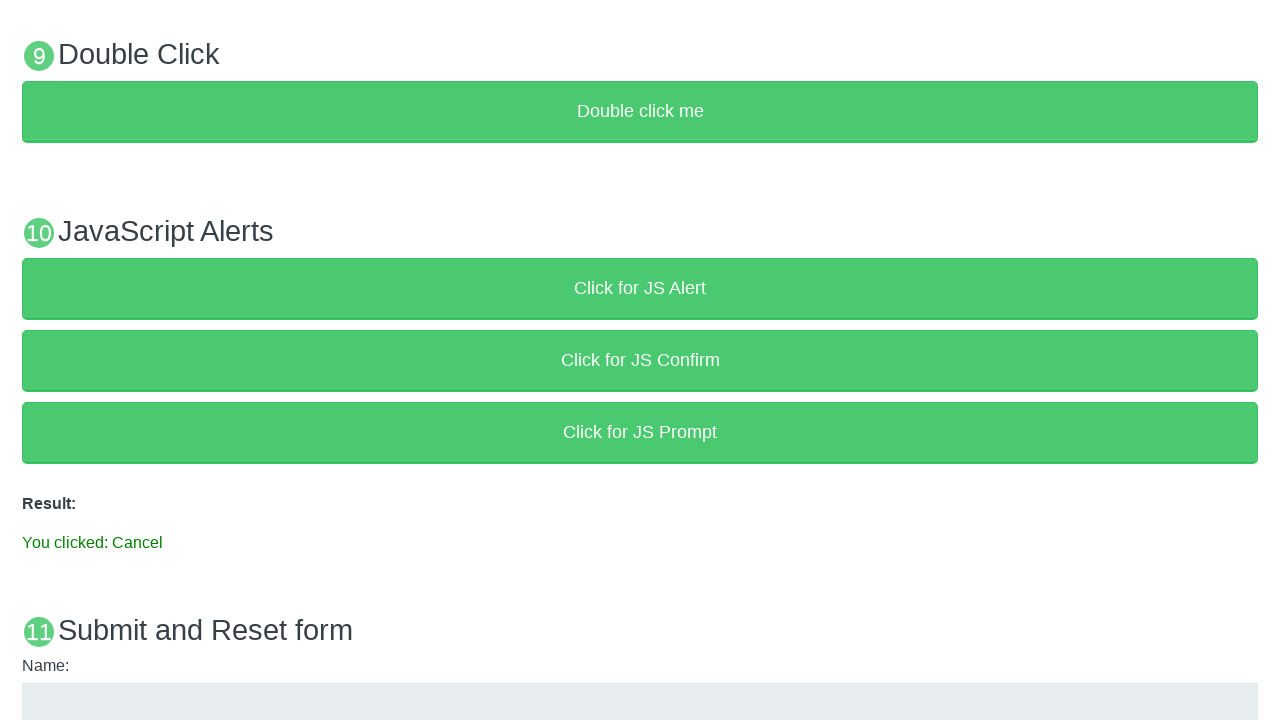

Verified result text shows 'You clicked: Cancel' after dismissing confirm dialog
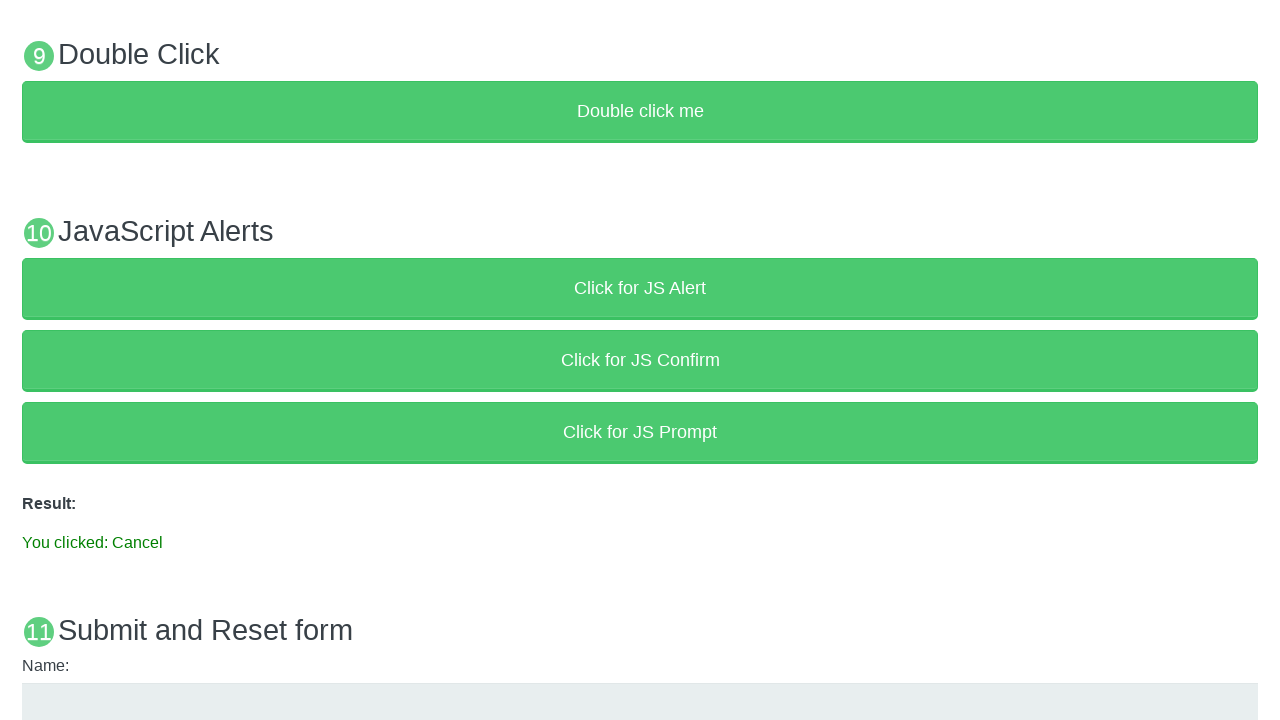

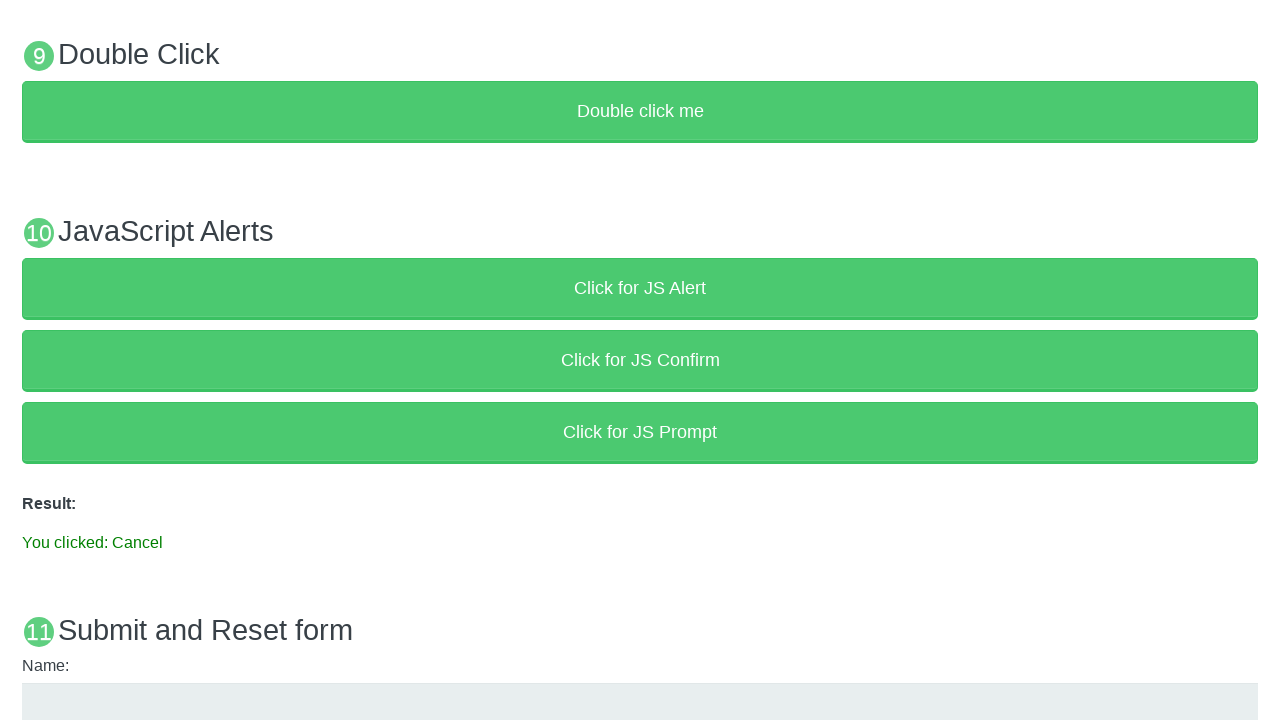